Tests window handling functionality by verifying page text and title, clicking a link to open a new window, switching to the new window to verify its content, and then switching back to the original window to verify the title again.

Starting URL: https://the-internet.herokuapp.com/windows

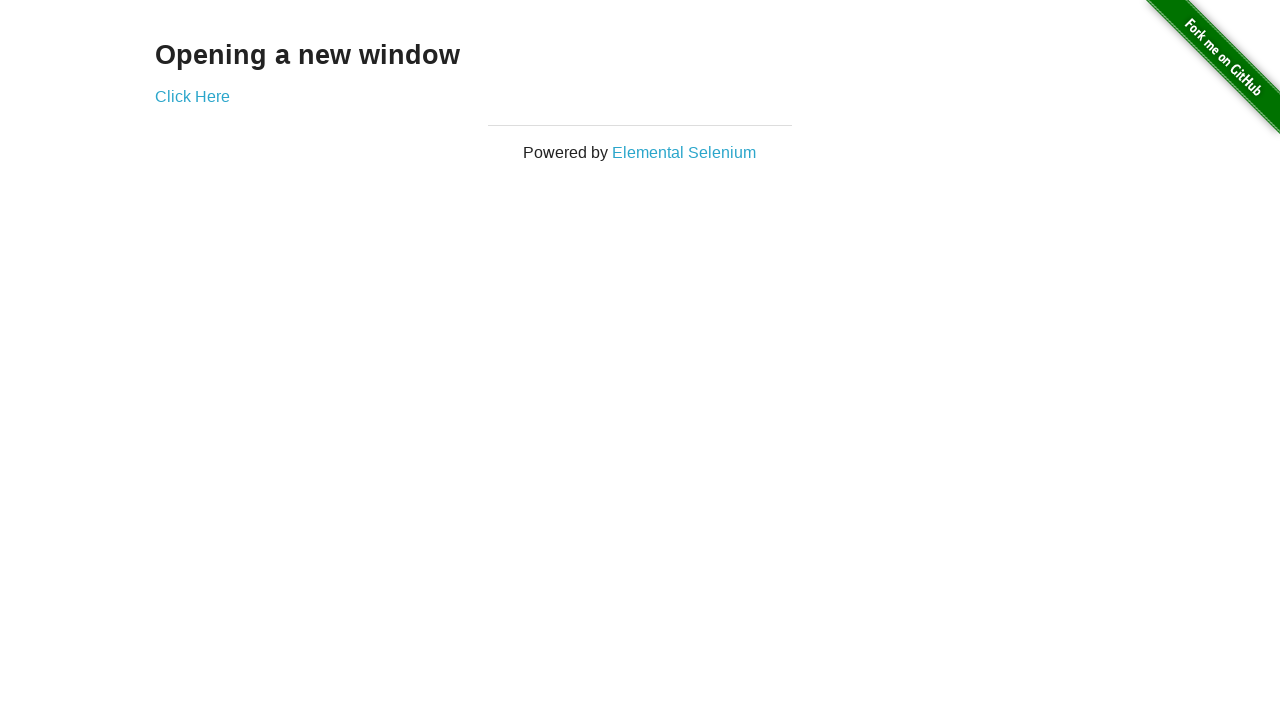

Waited for h3 heading to load
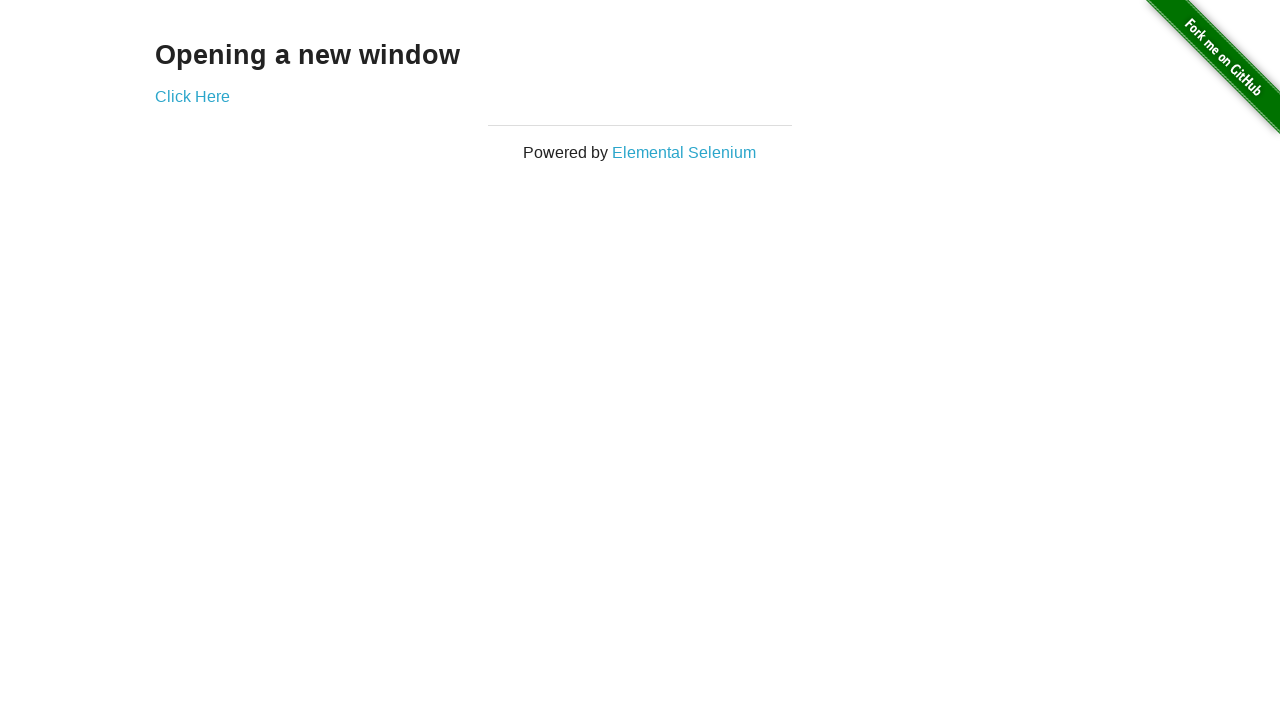

Retrieved heading text content
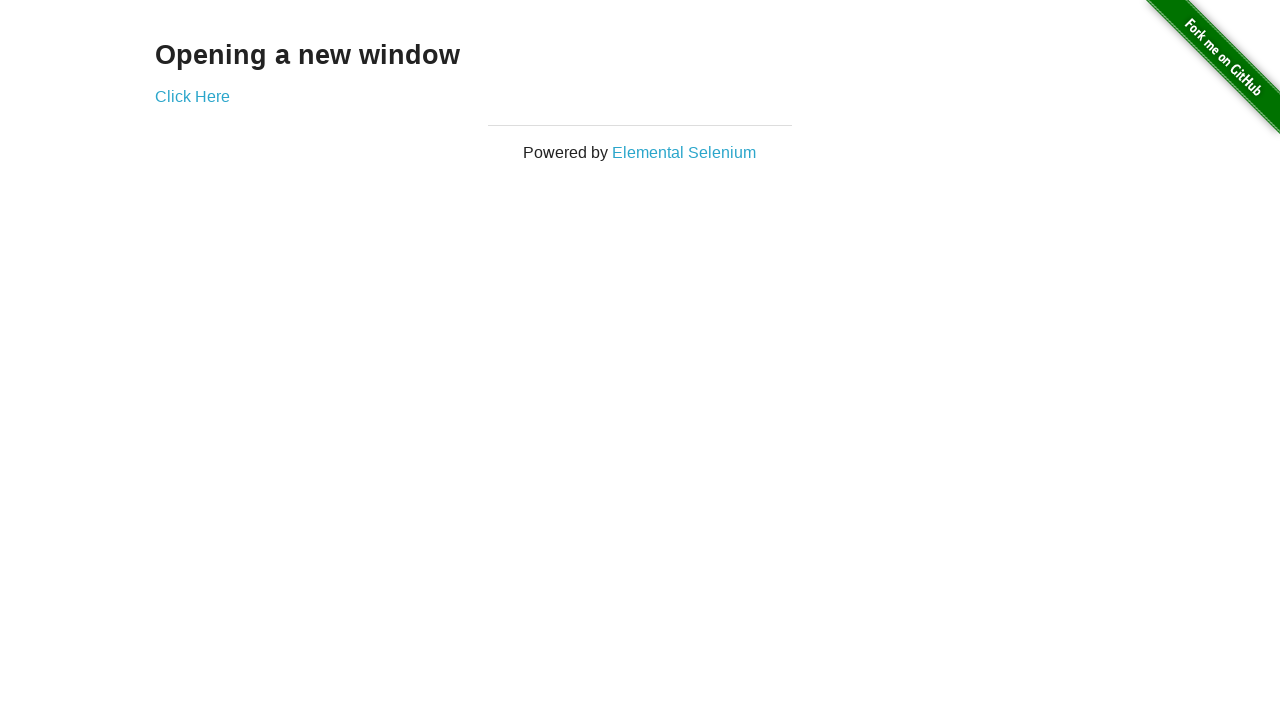

Verified heading text is 'Opening a new window'
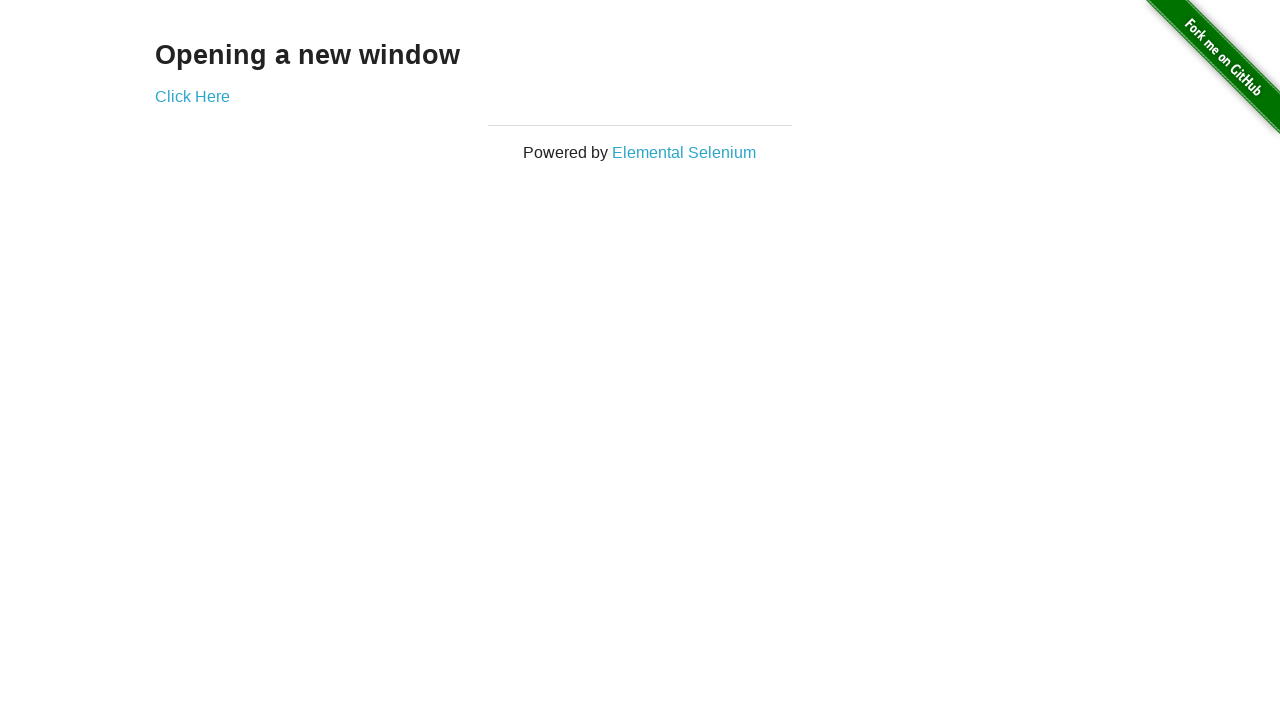

Verified page title is 'The Internet'
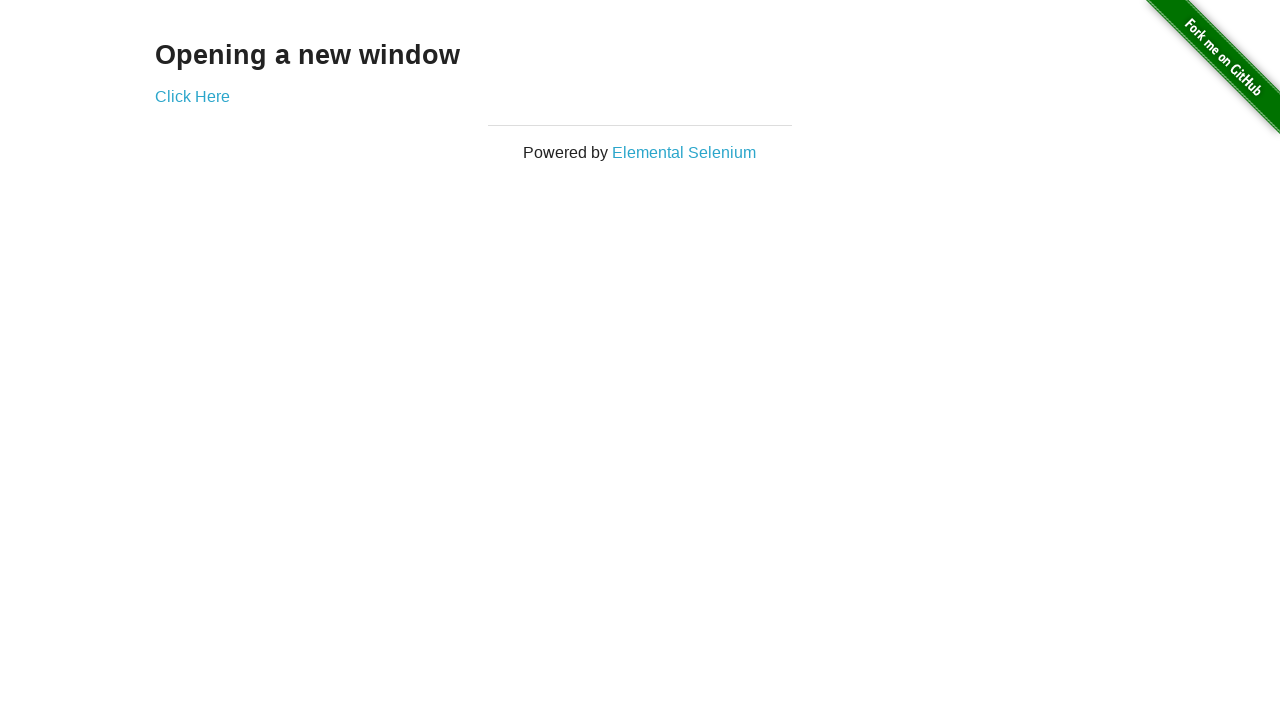

Clicked 'Click Here' link to open new window at (192, 96) on text=Click Here
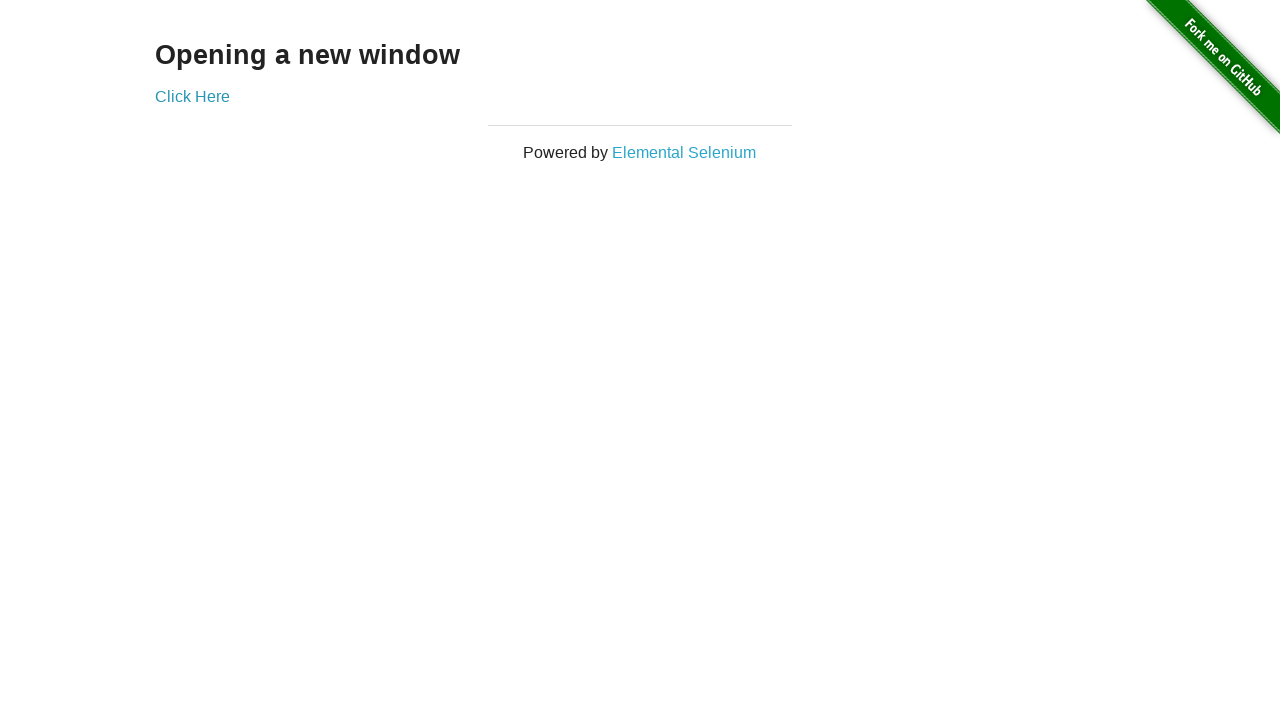

Captured new page object from context
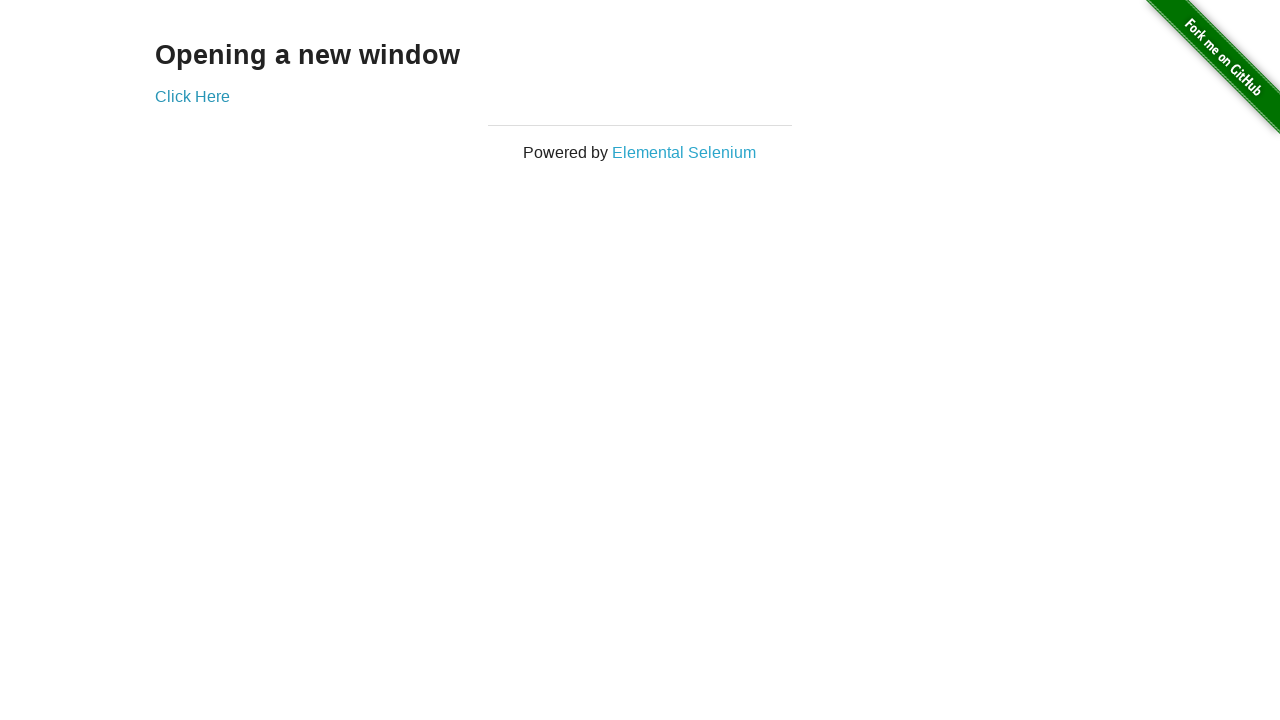

Waited for new page to fully load
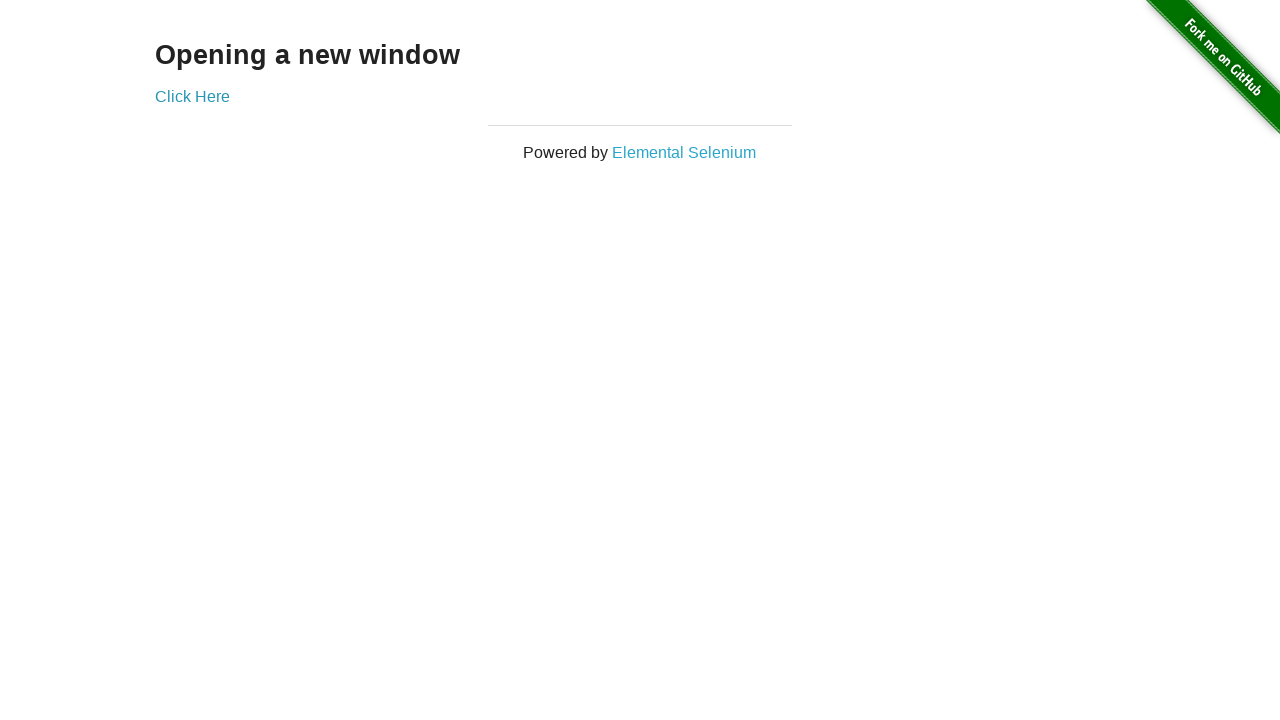

Verified new window title is 'New Window'
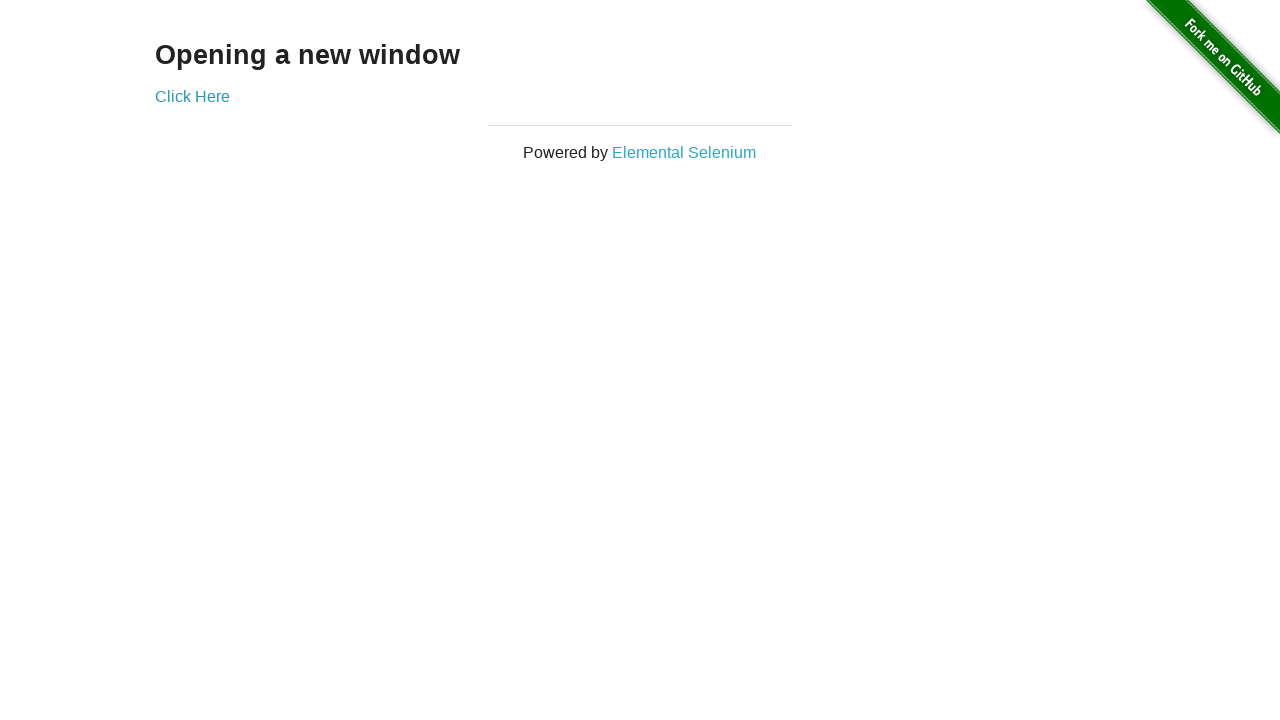

Retrieved heading text from new window
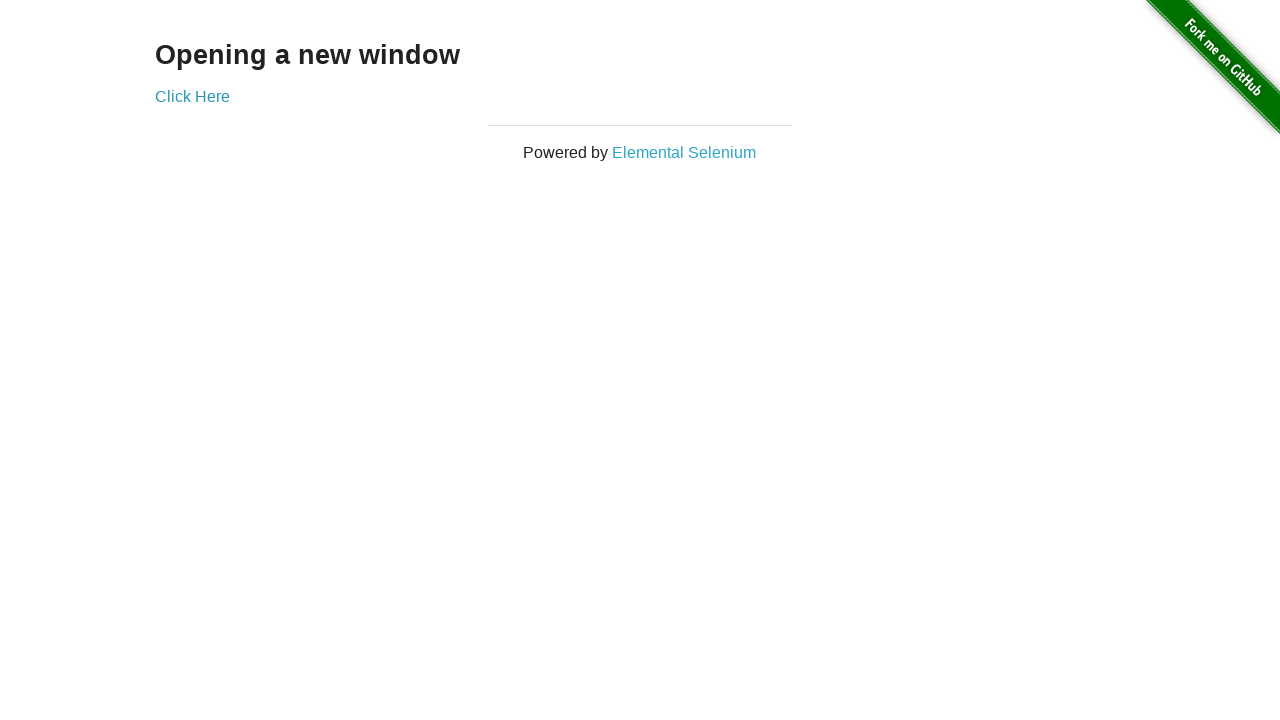

Verified new window heading text is 'New Window'
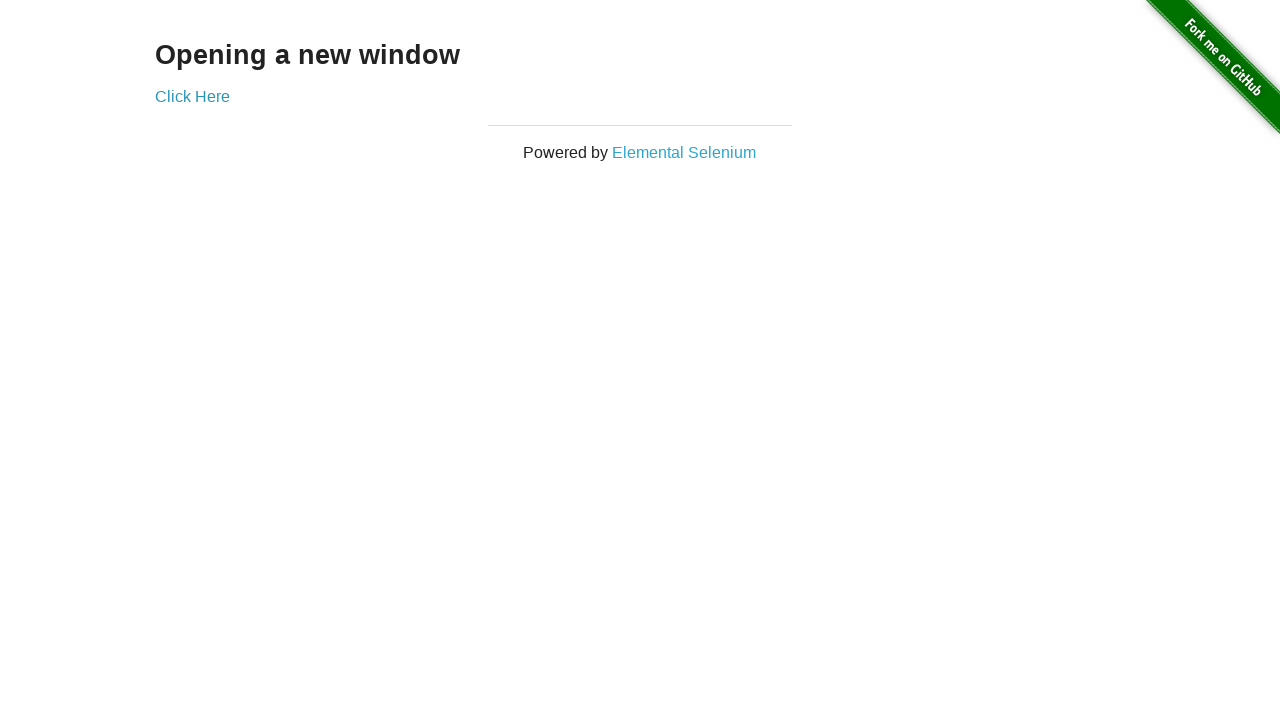

Brought original page to front
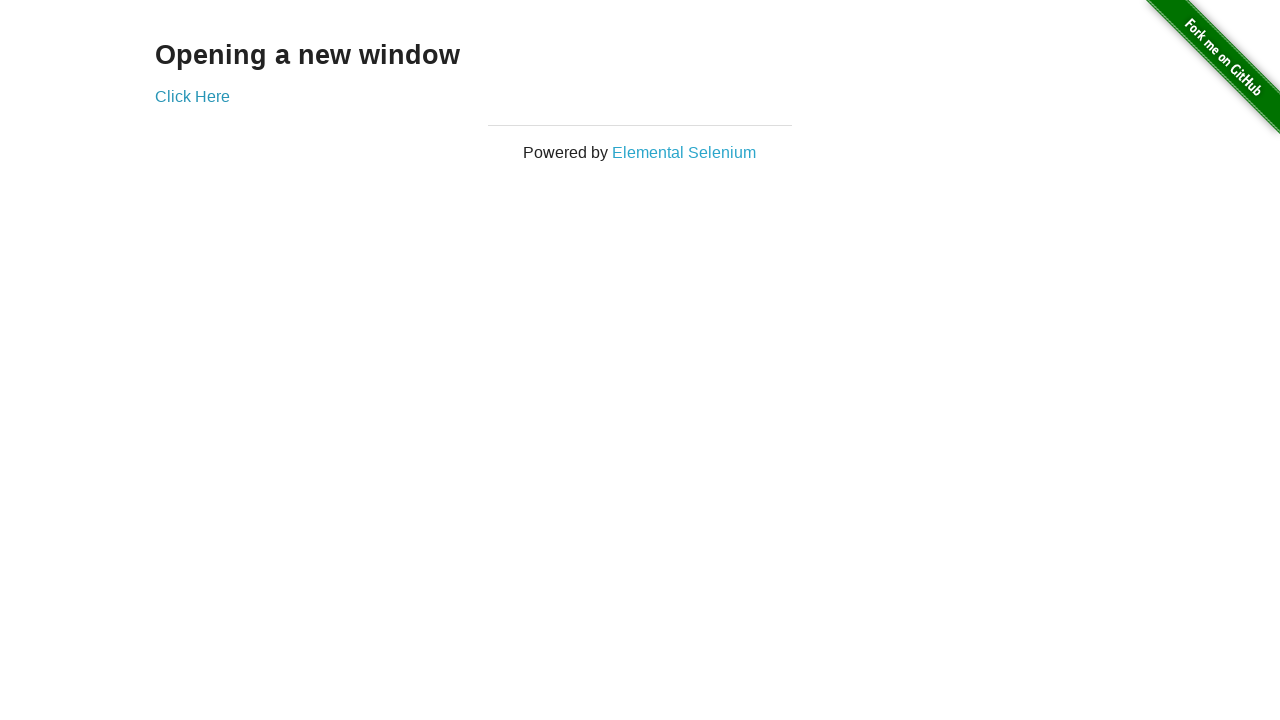

Verified original page title is still 'The Internet'
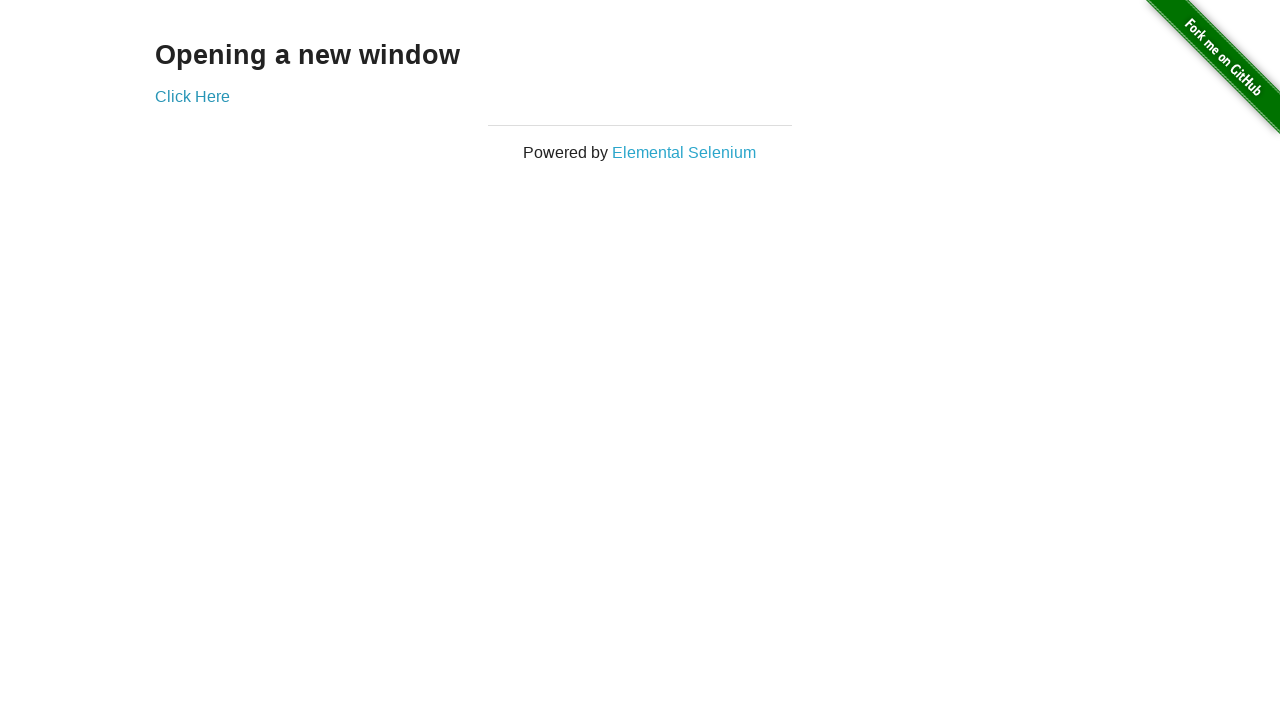

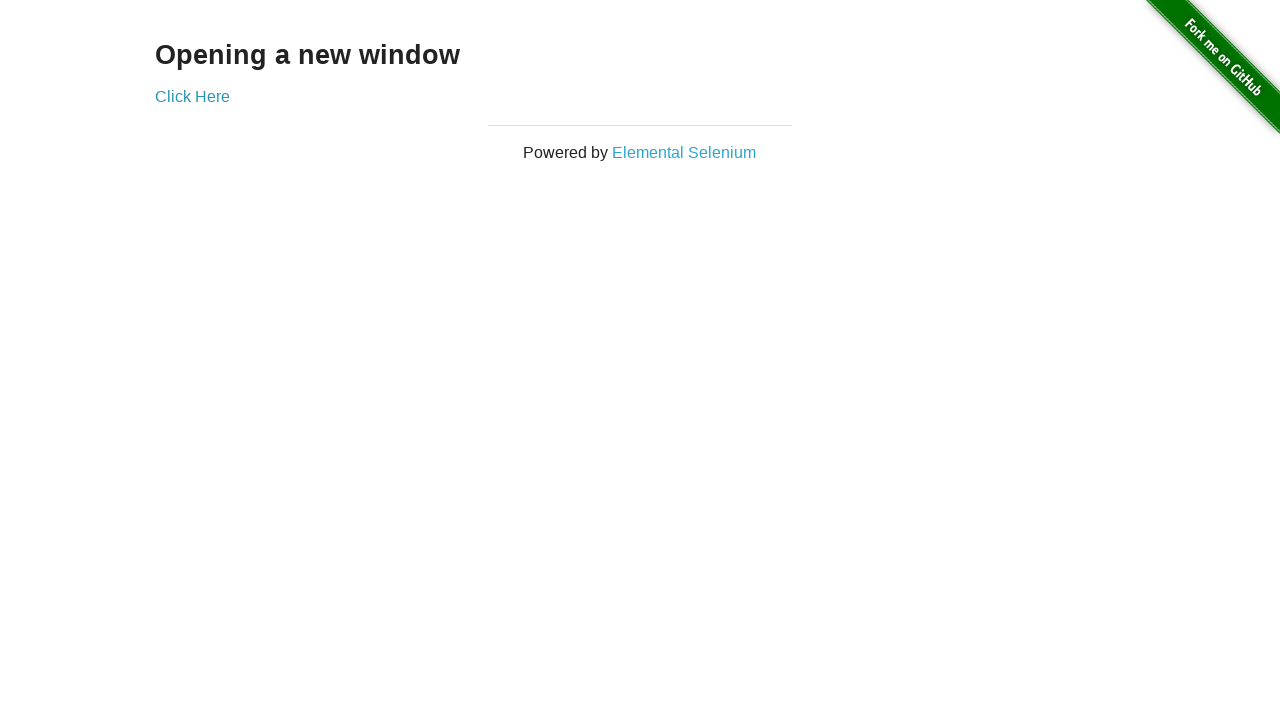